Tests checkbox functionality by selecting multiple checkboxes and verifying their selection states

Starting URL: http://antoniotrindade.com.br/treinoautomacao/elementsweb.html

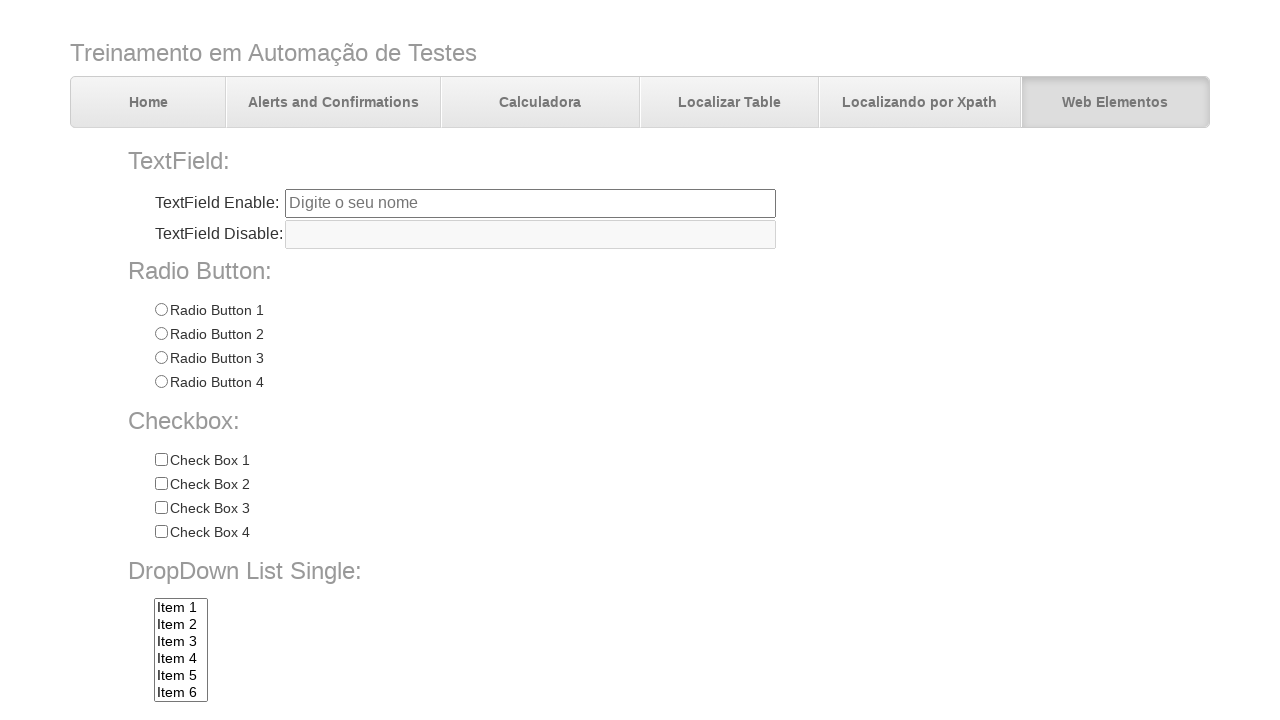

Clicked checkbox for Check 3 at (161, 508) on input[name='chkbox'][value='Check 3']
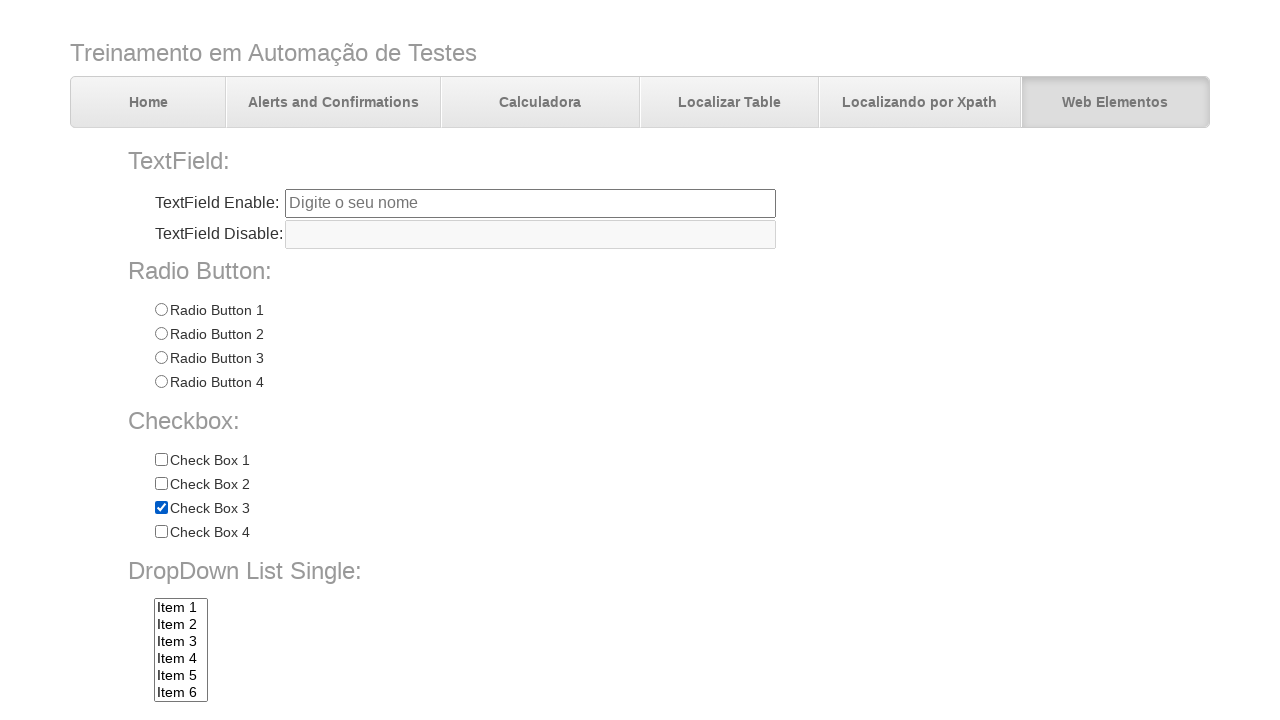

Clicked checkbox for Check 4 at (161, 532) on input[name='chkbox'][value='Check 4']
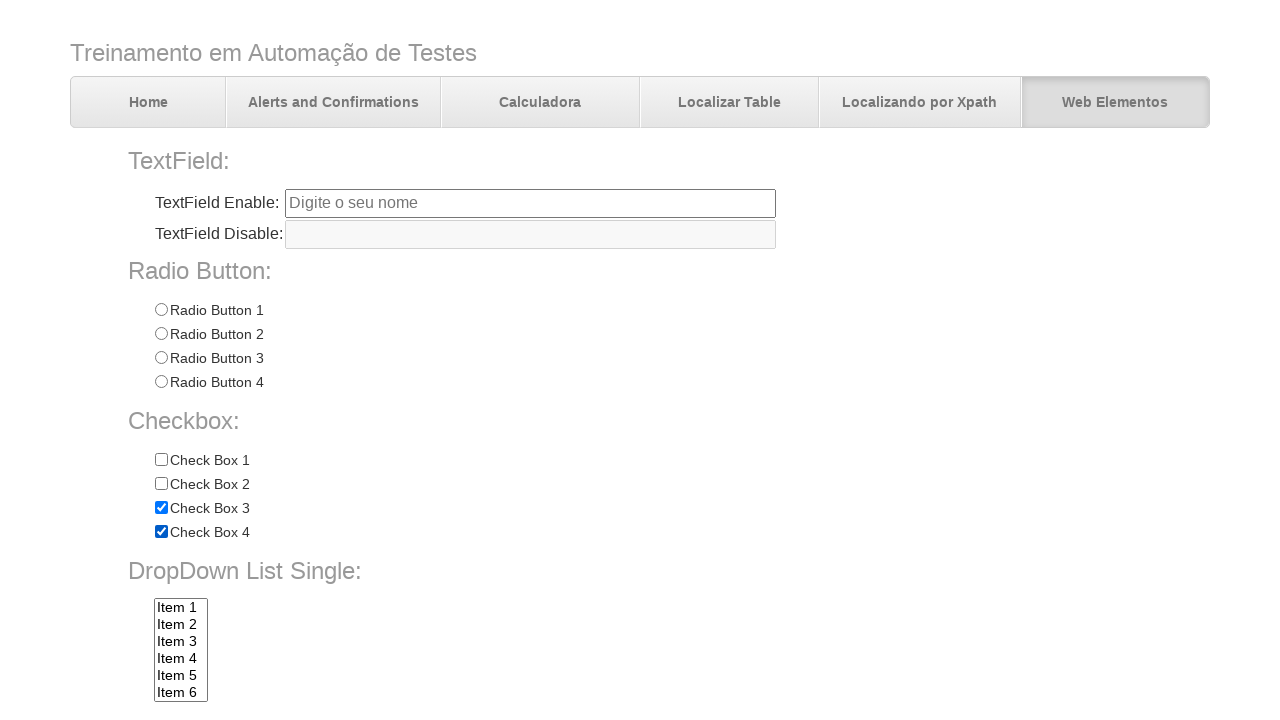

Verified Check 3 is selected
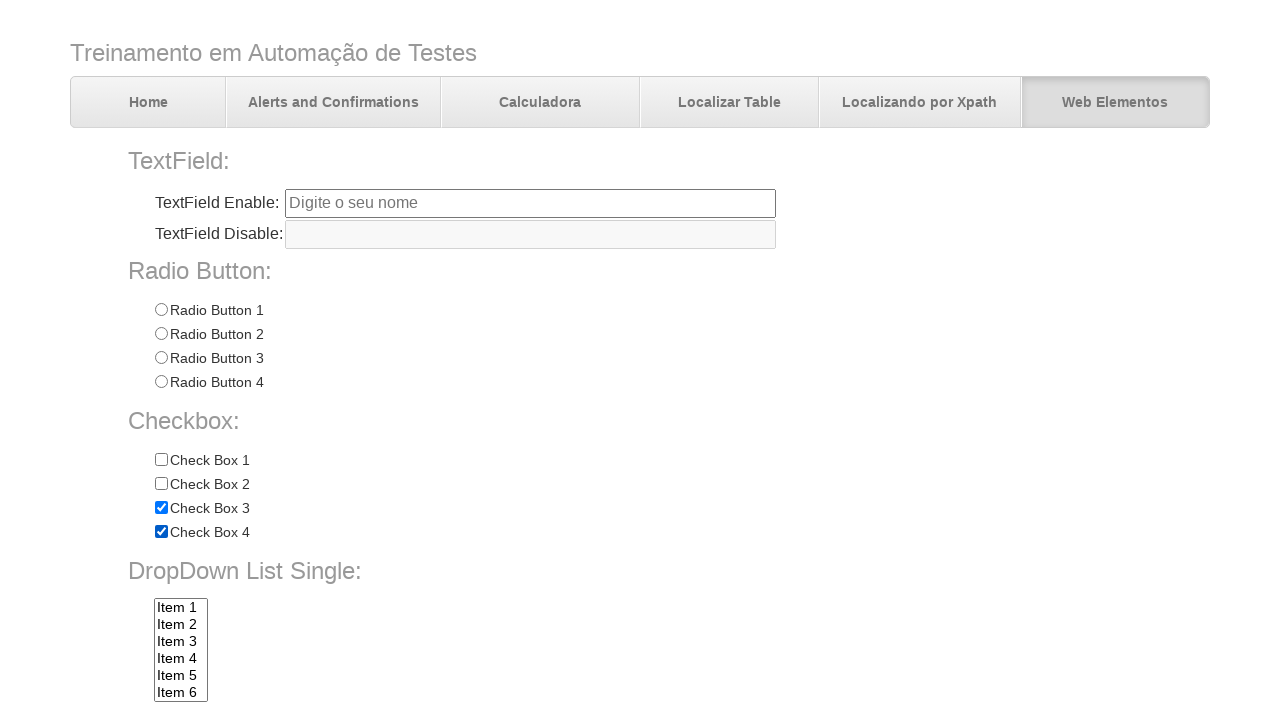

Verified Check 4 is selected
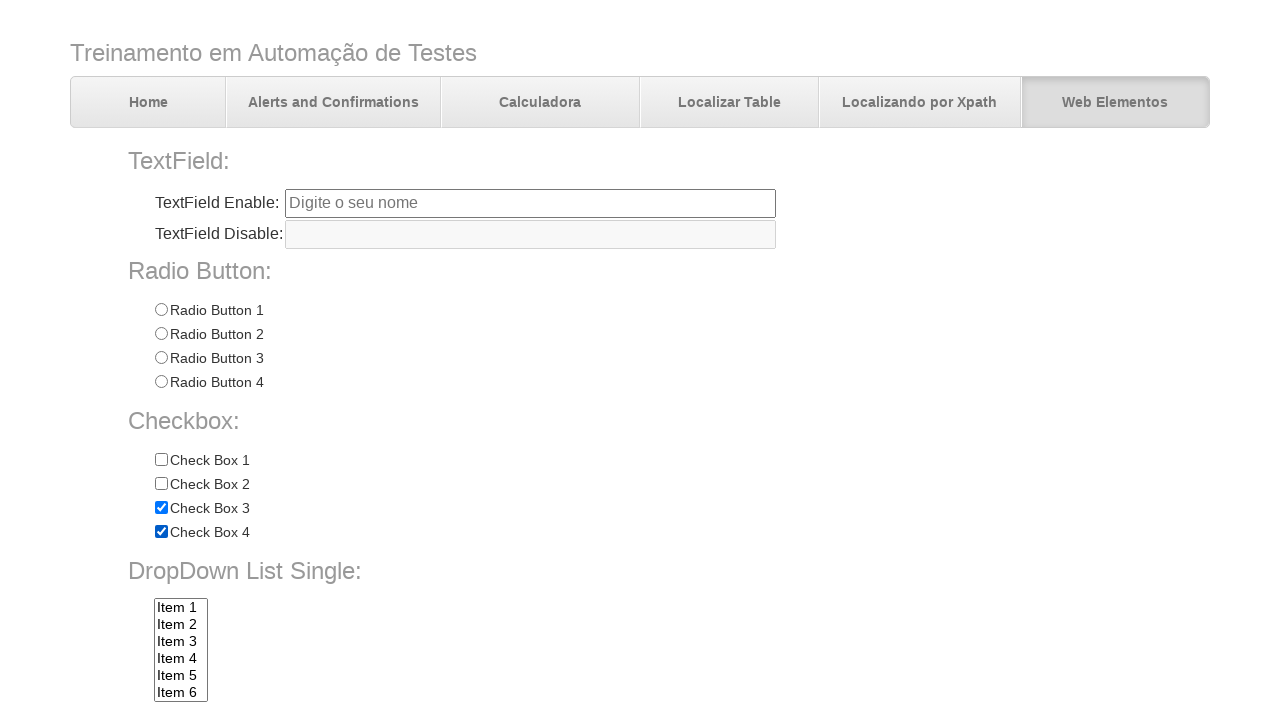

Verified Check 1 is not selected
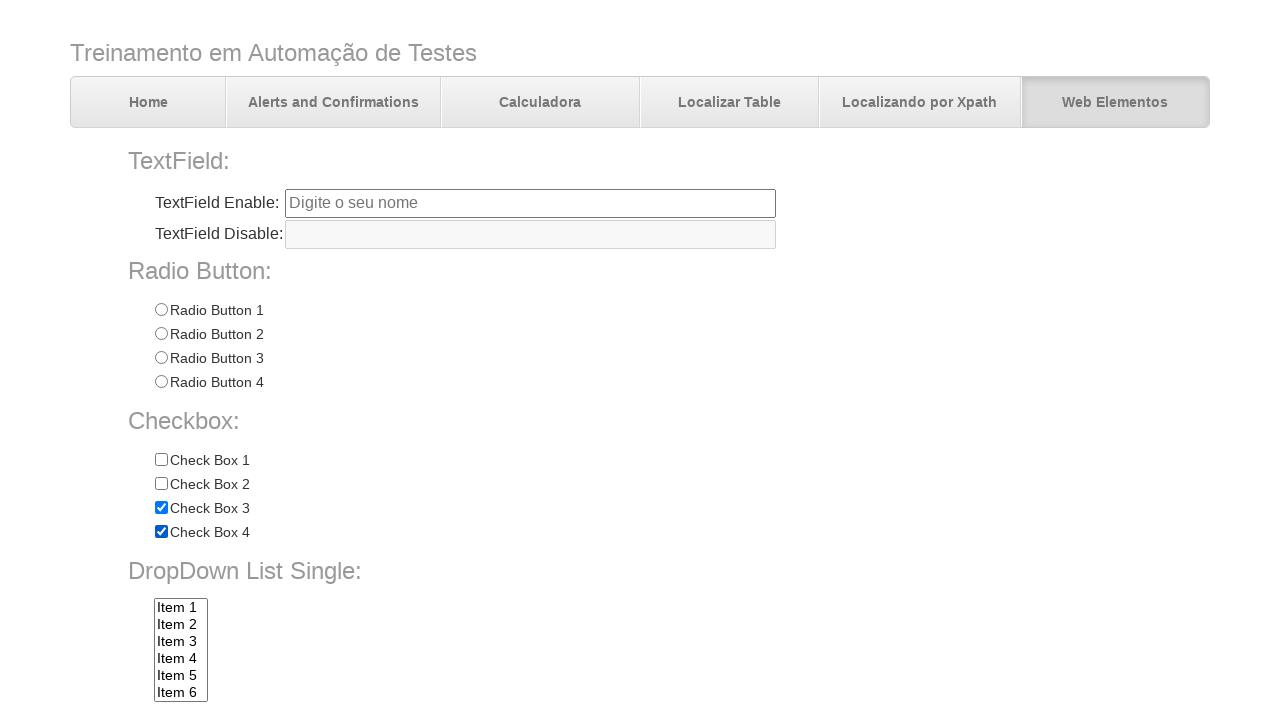

Verified Check 2 is not selected
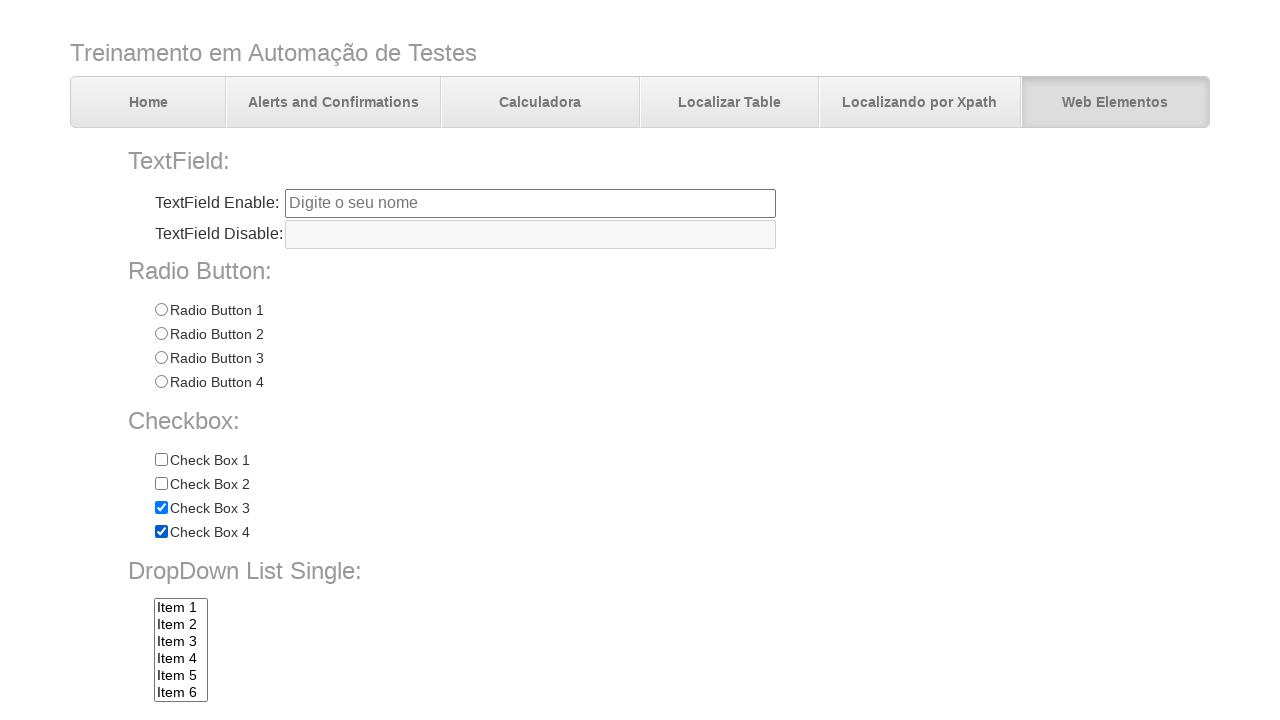

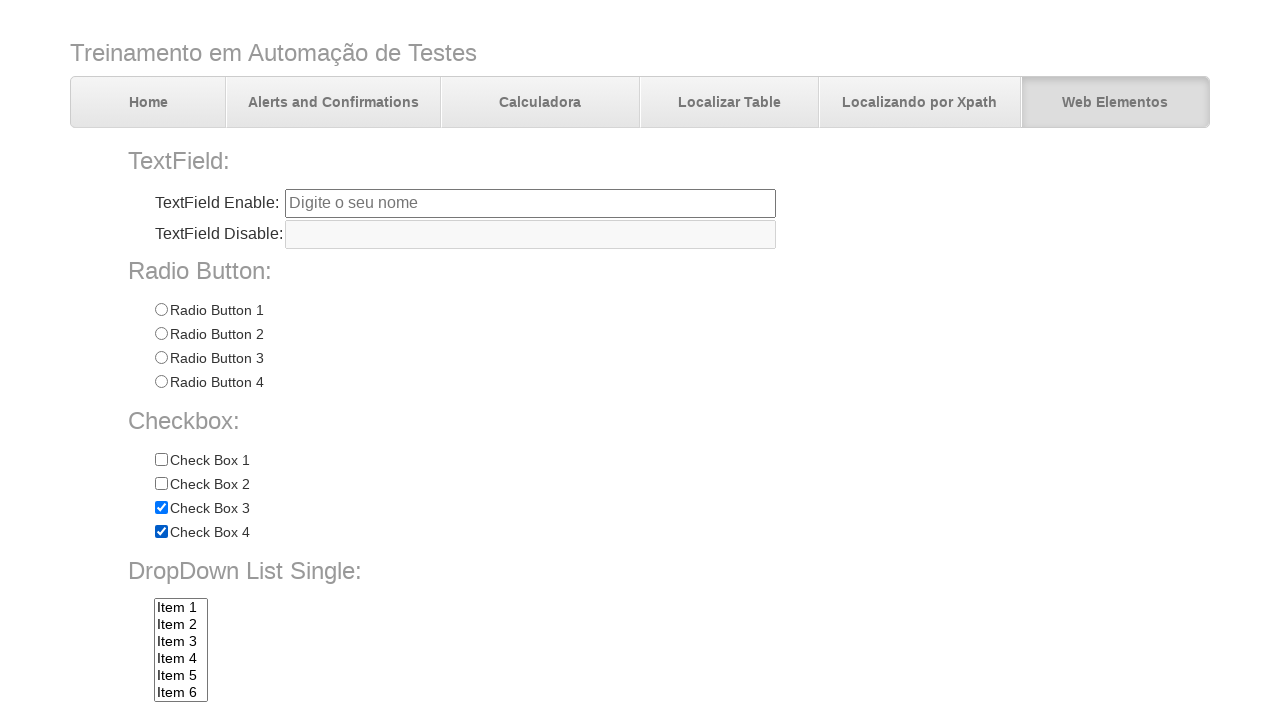